Tests various mouse actions including hover over elements with click, double-click on a button to copy text between fields, and drag-and-drop functionality on a test automation practice page.

Starting URL: https://testautomationpractice.blogspot.com/

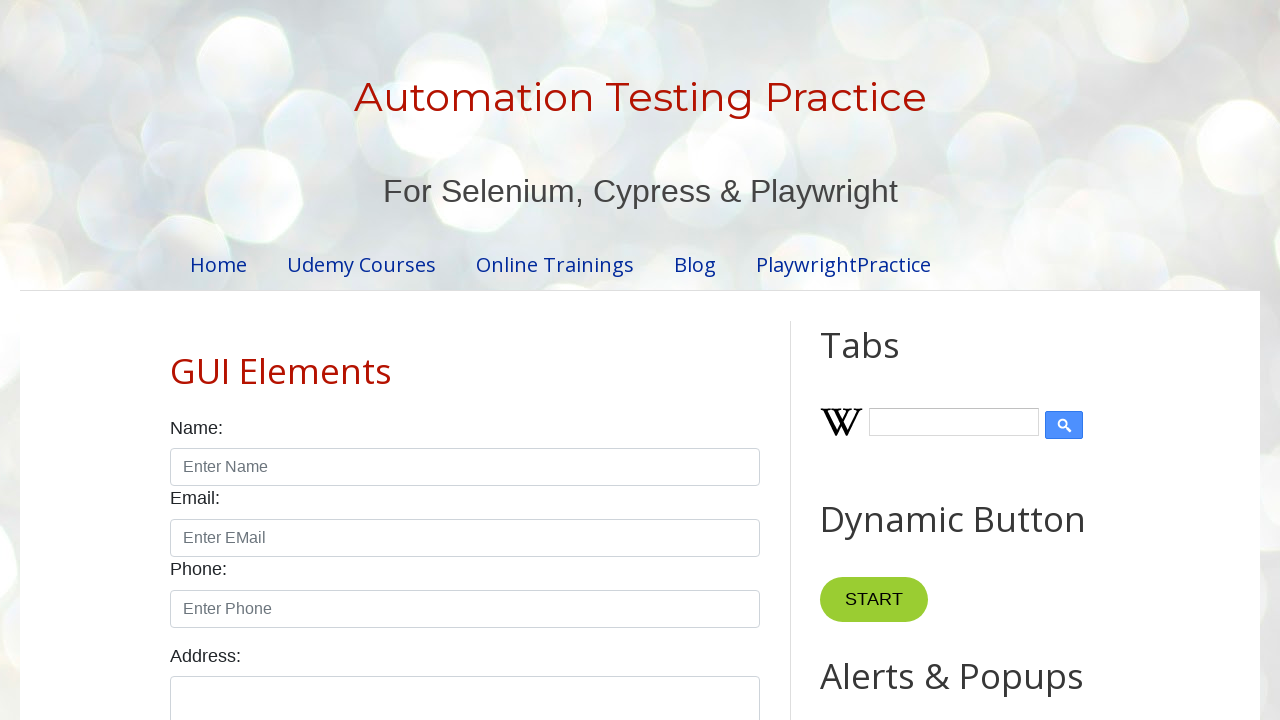

Hovered over 'Point Me' button at (868, 360) on xpath=//button[normalize-space()='Point Me']
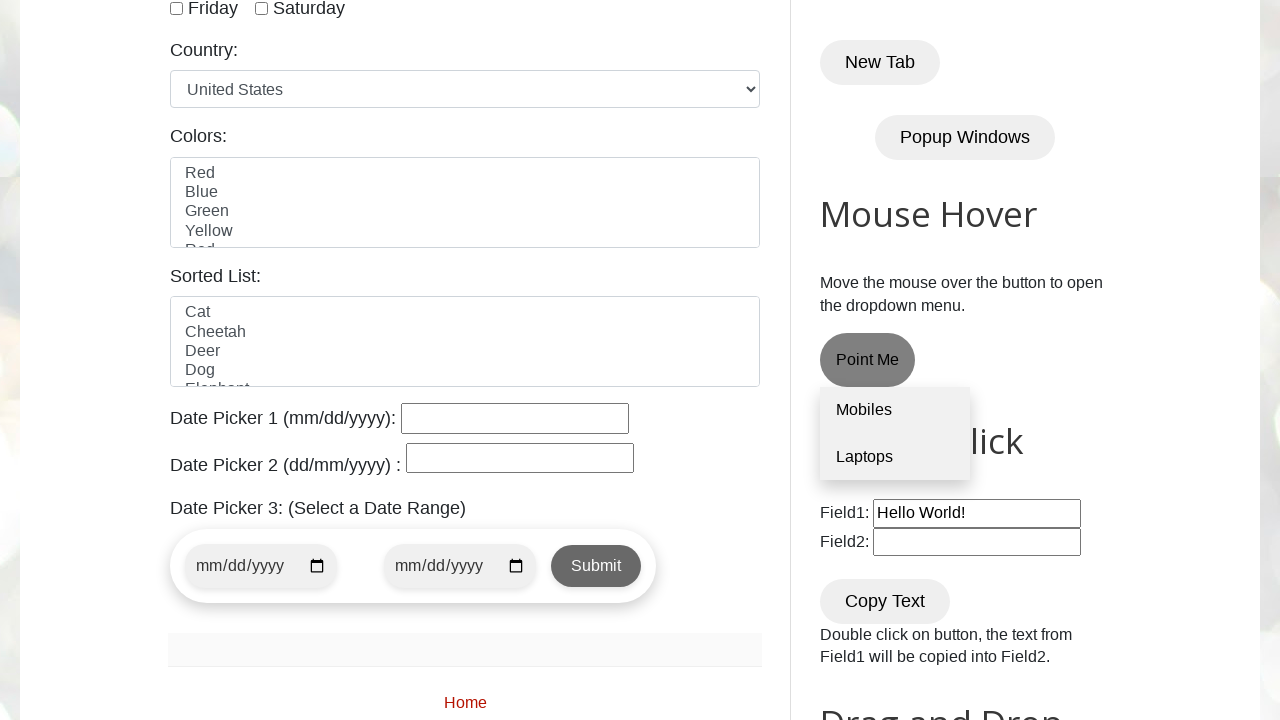

Hovered over 'Mobiles' link at (895, 411) on xpath=//a[normalize-space()='Mobiles']
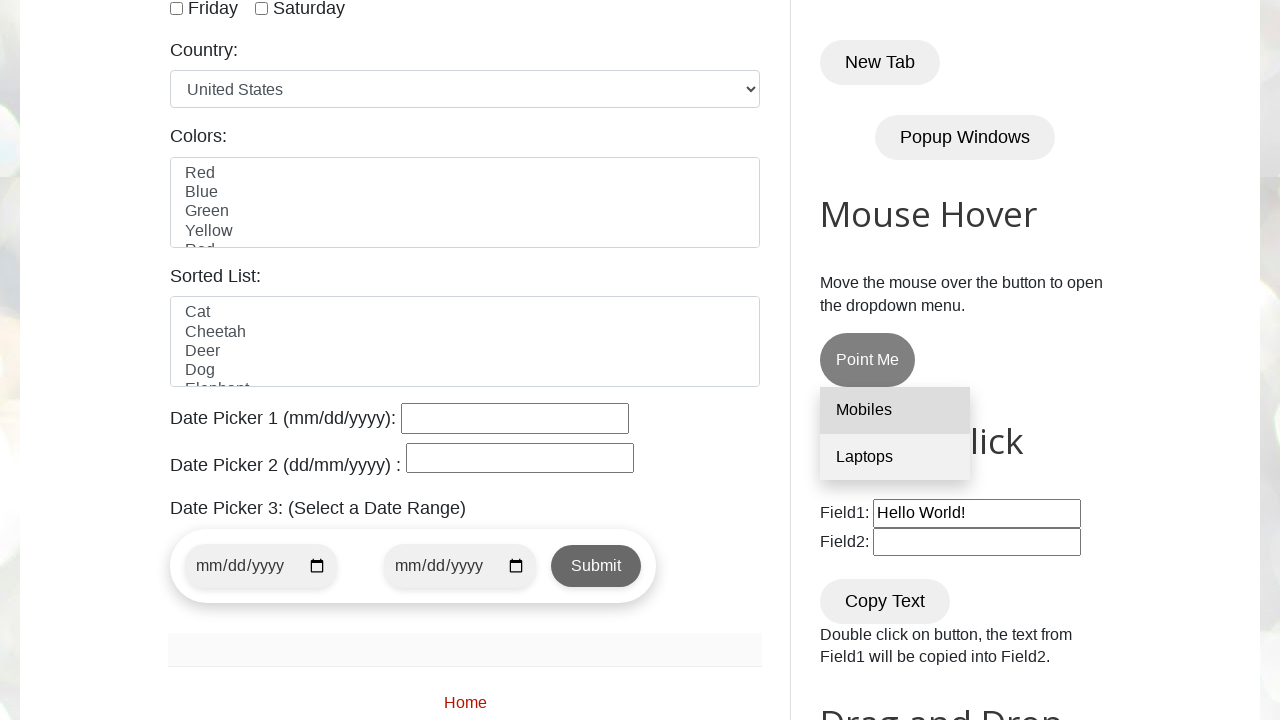

Clicked 'Mobiles' link at (895, 411) on xpath=//a[normalize-space()='Mobiles']
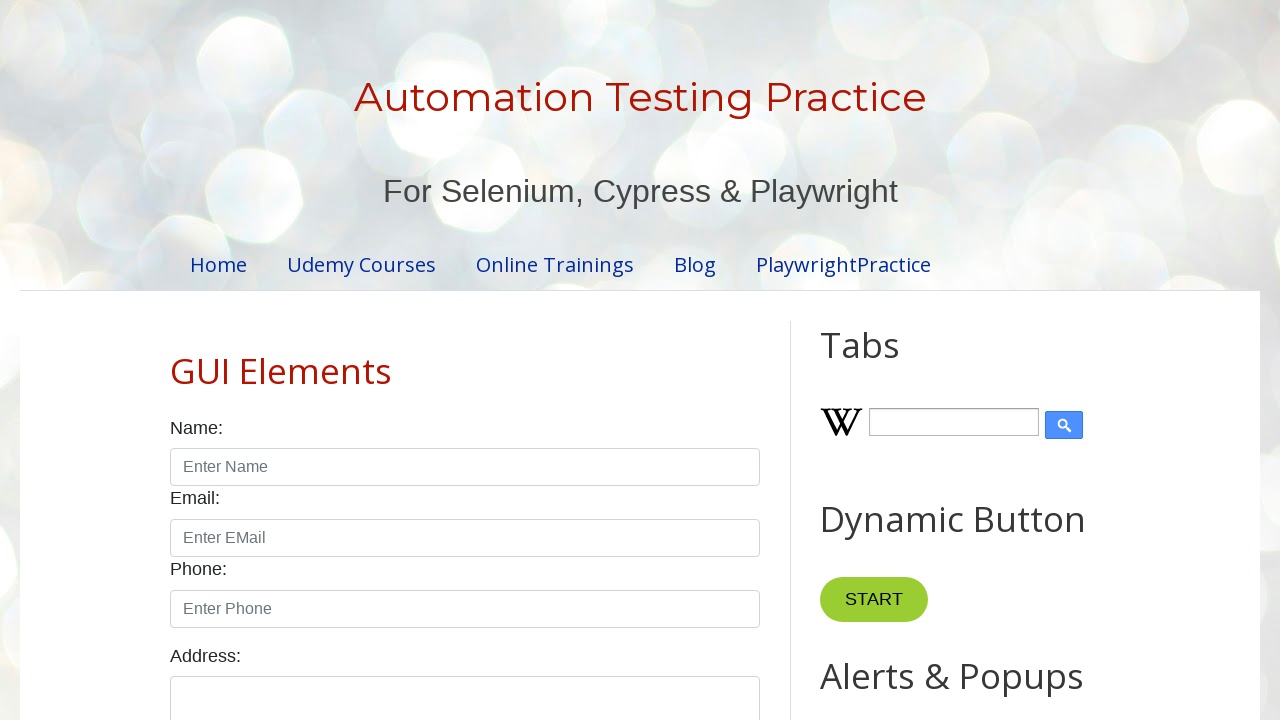

Waited 2 seconds for navigation to complete
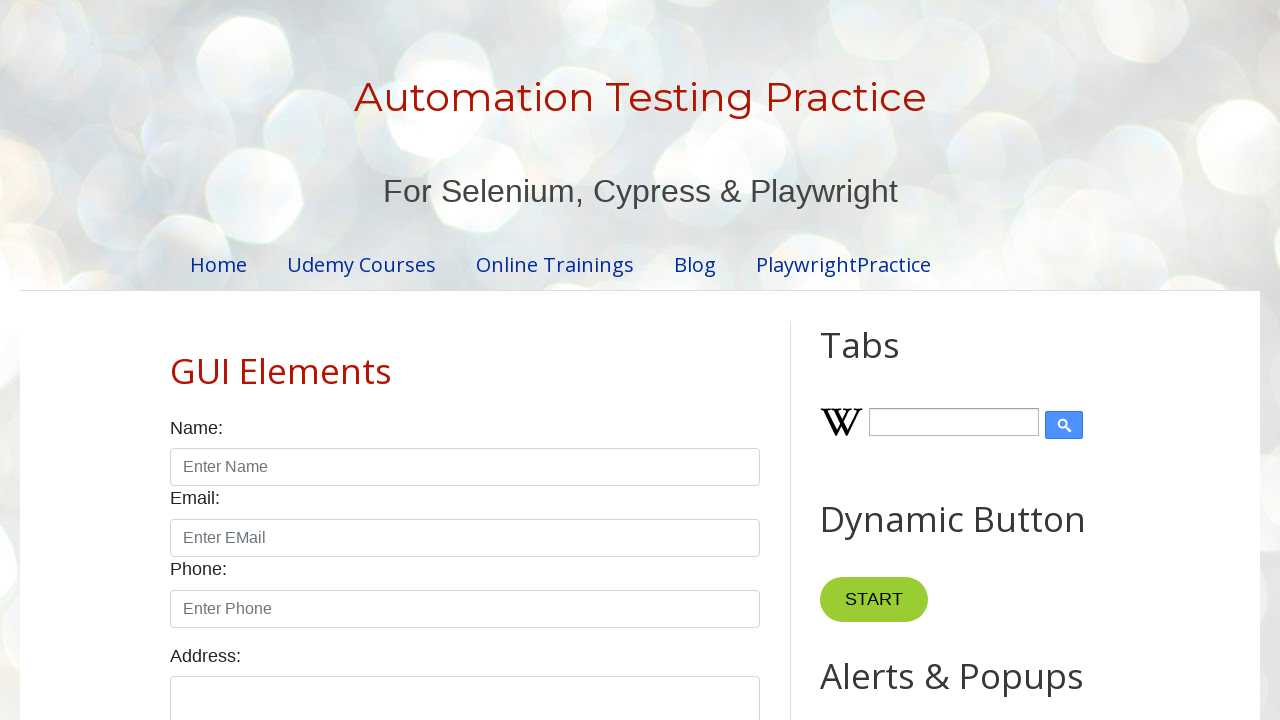

Navigated to test automation practice page
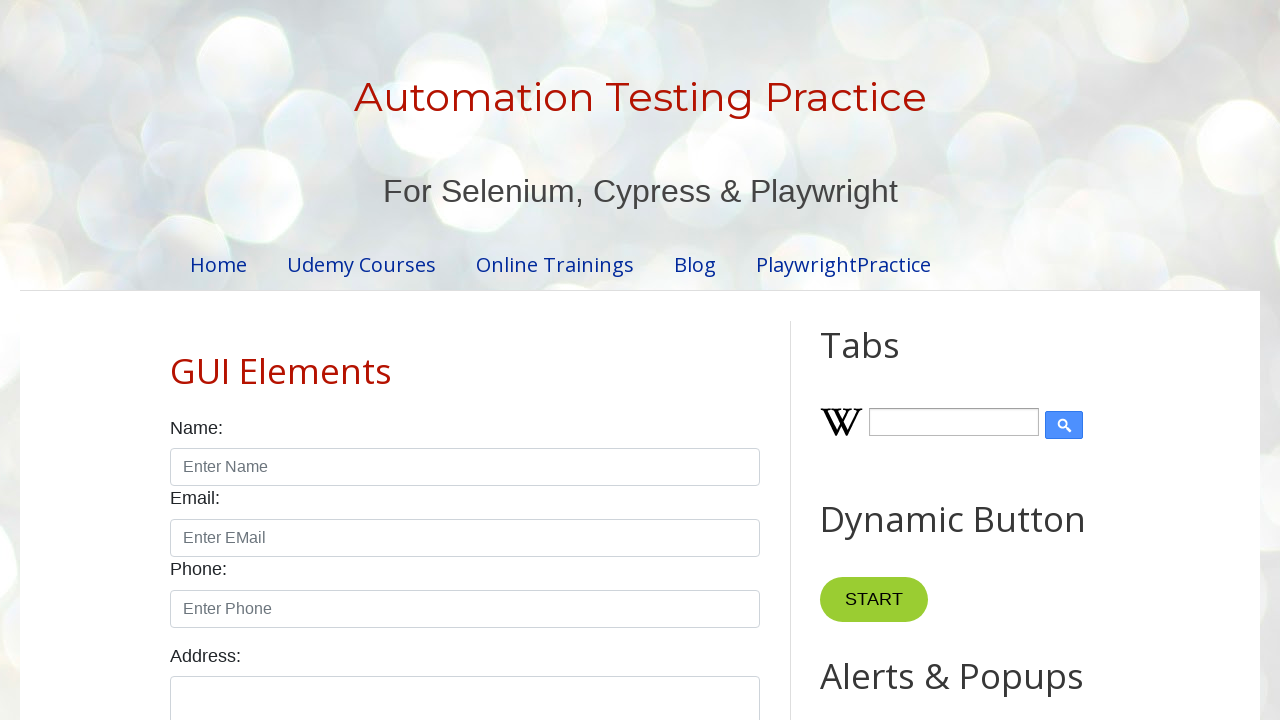

Cleared field1 input on xpath=//input[@id='field1']
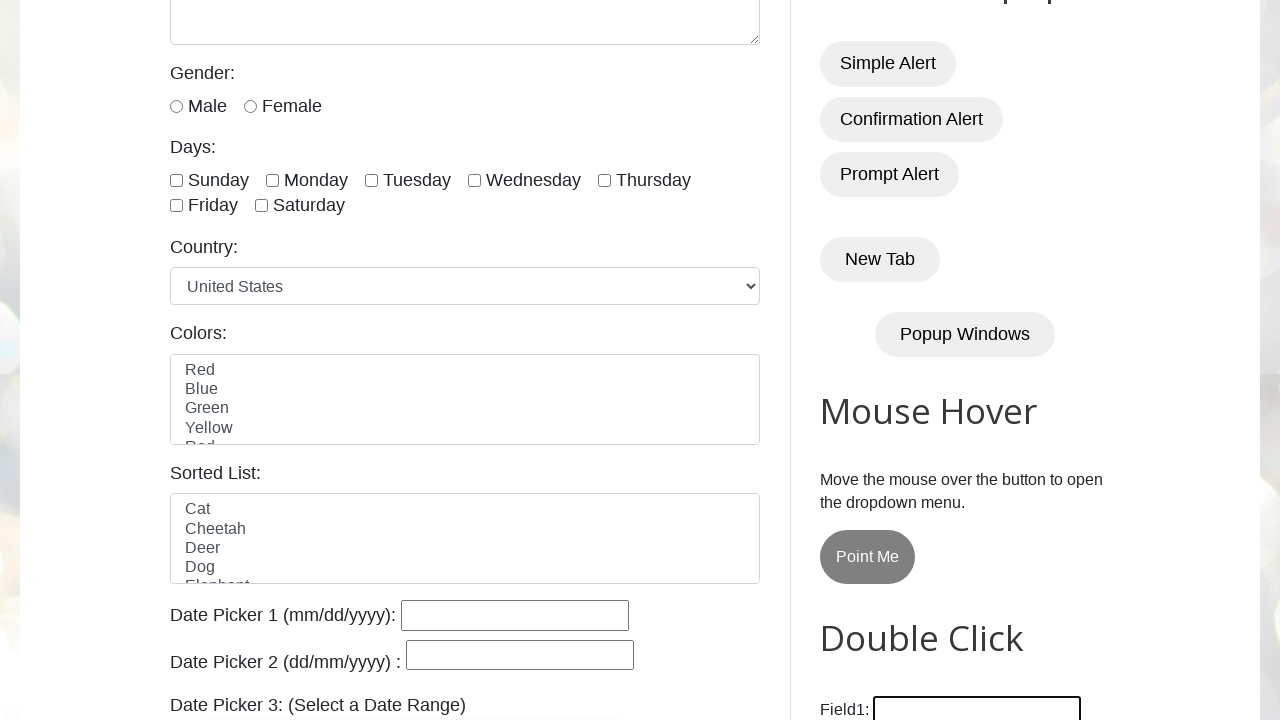

Filled field1 with 'myFamily' on xpath=//input[@id='field1']
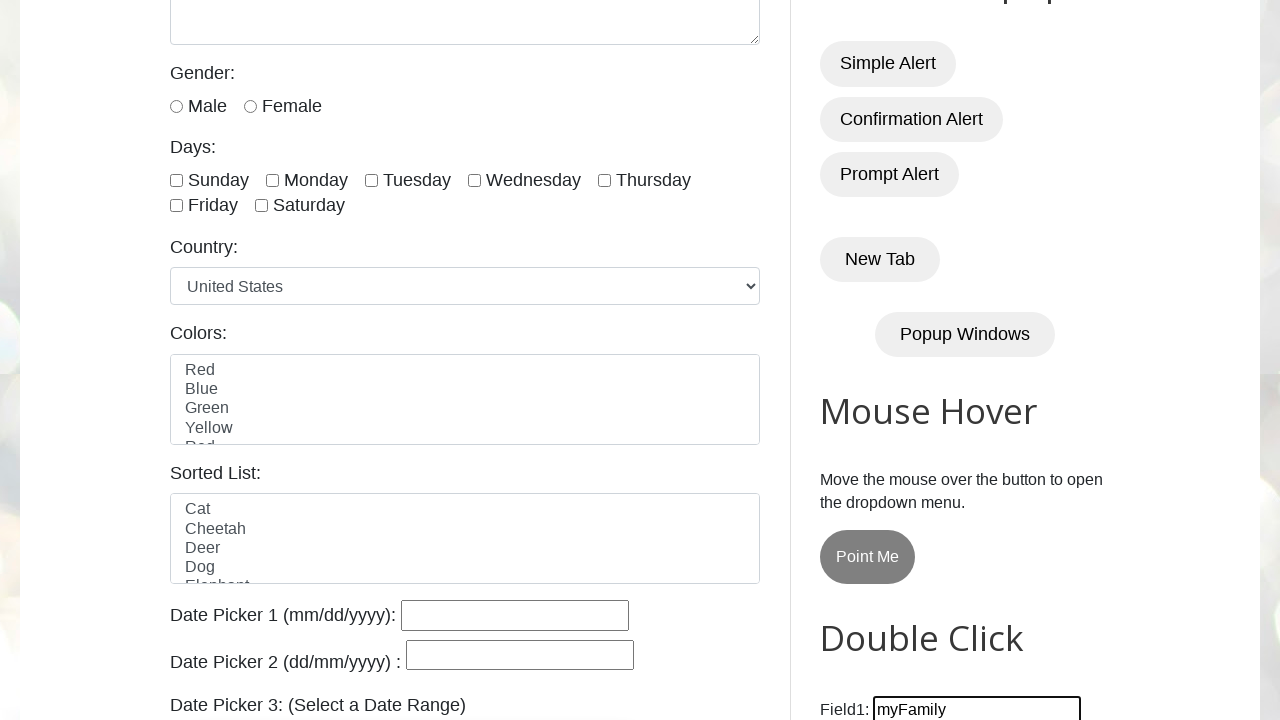

Double-clicked 'Copy Text' button to copy text between fields at (885, 360) on xpath=//button[normalize-space()='Copy Text']
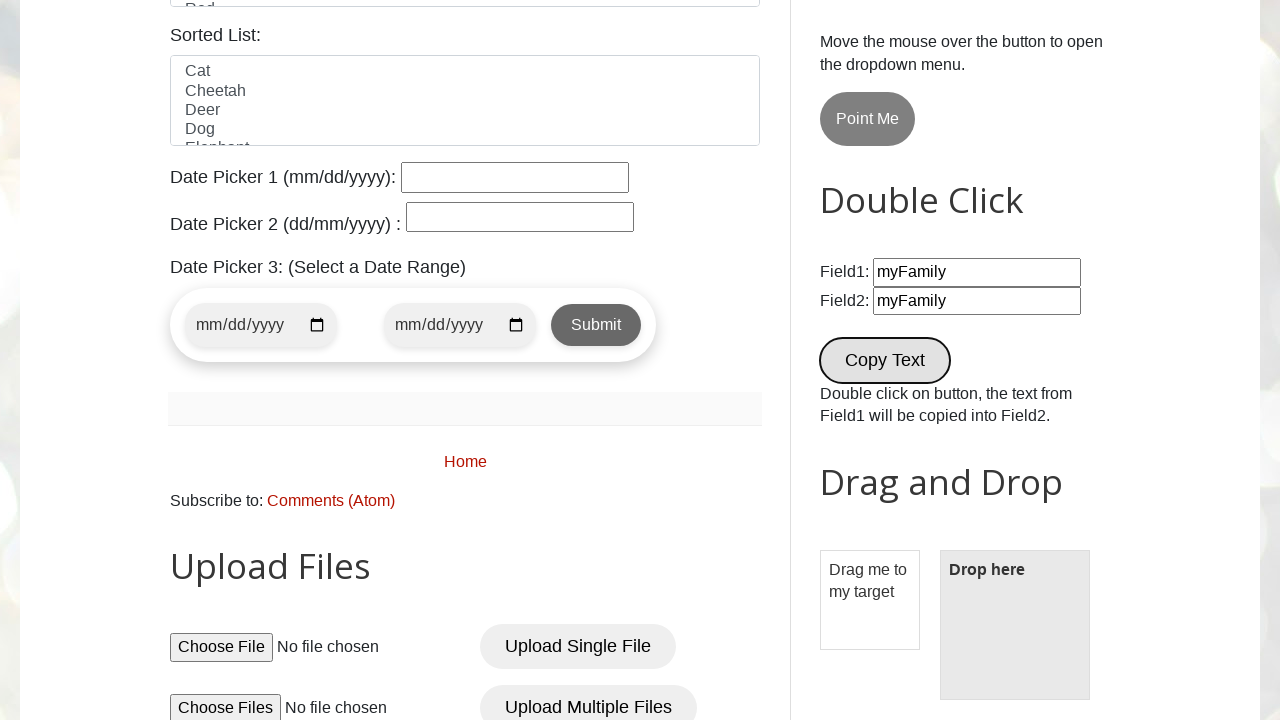

Waited 1 second for text copy action to complete
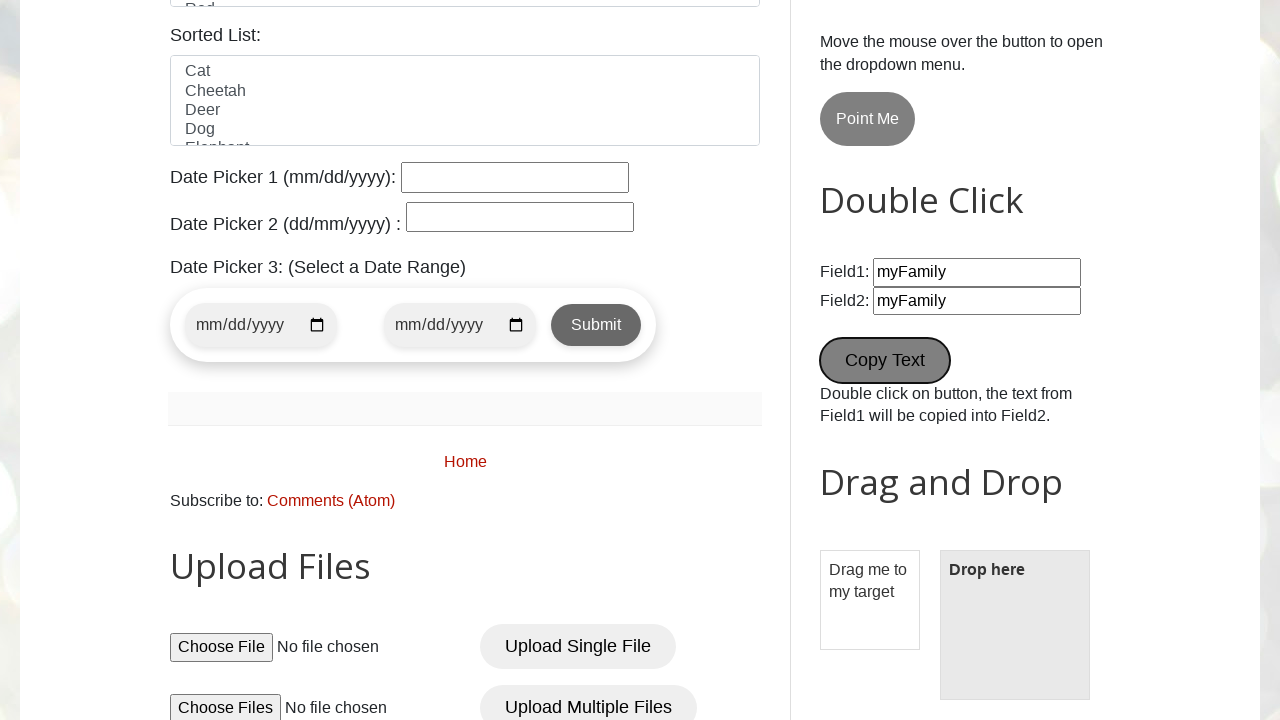

Performed drag and drop from draggable to droppable element at (1015, 625)
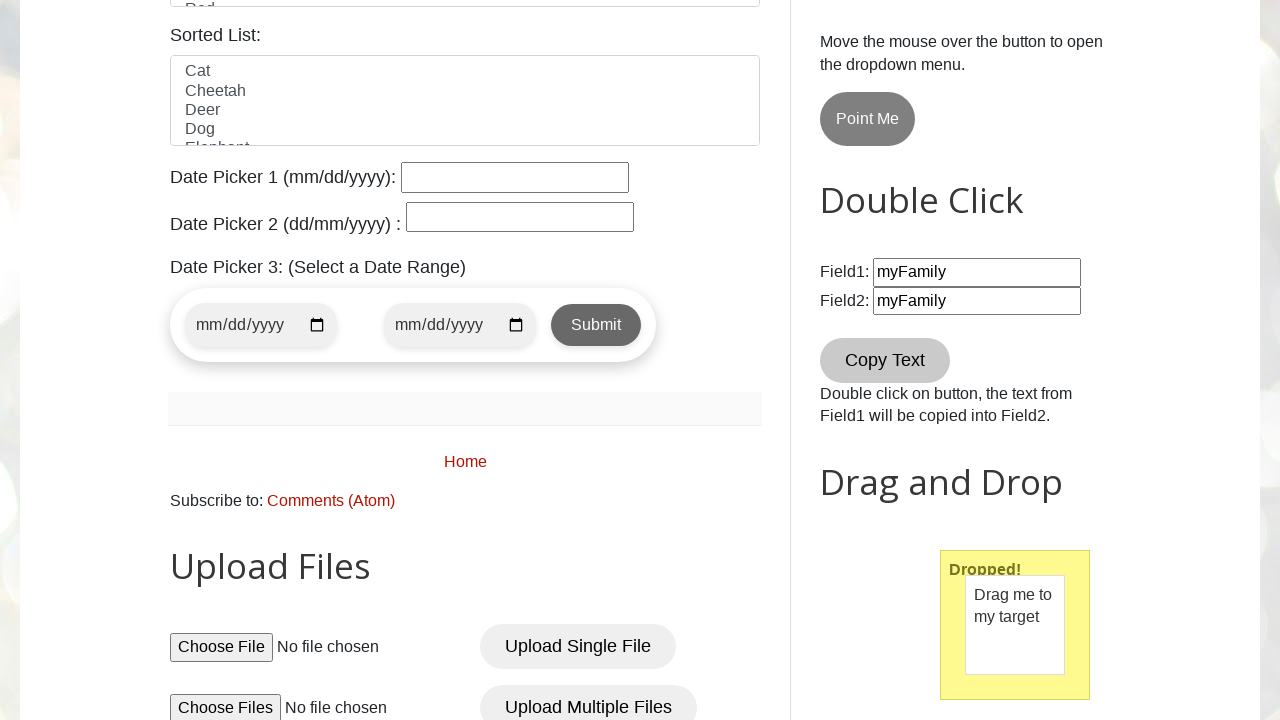

Waited 1 second to observe drag and drop result
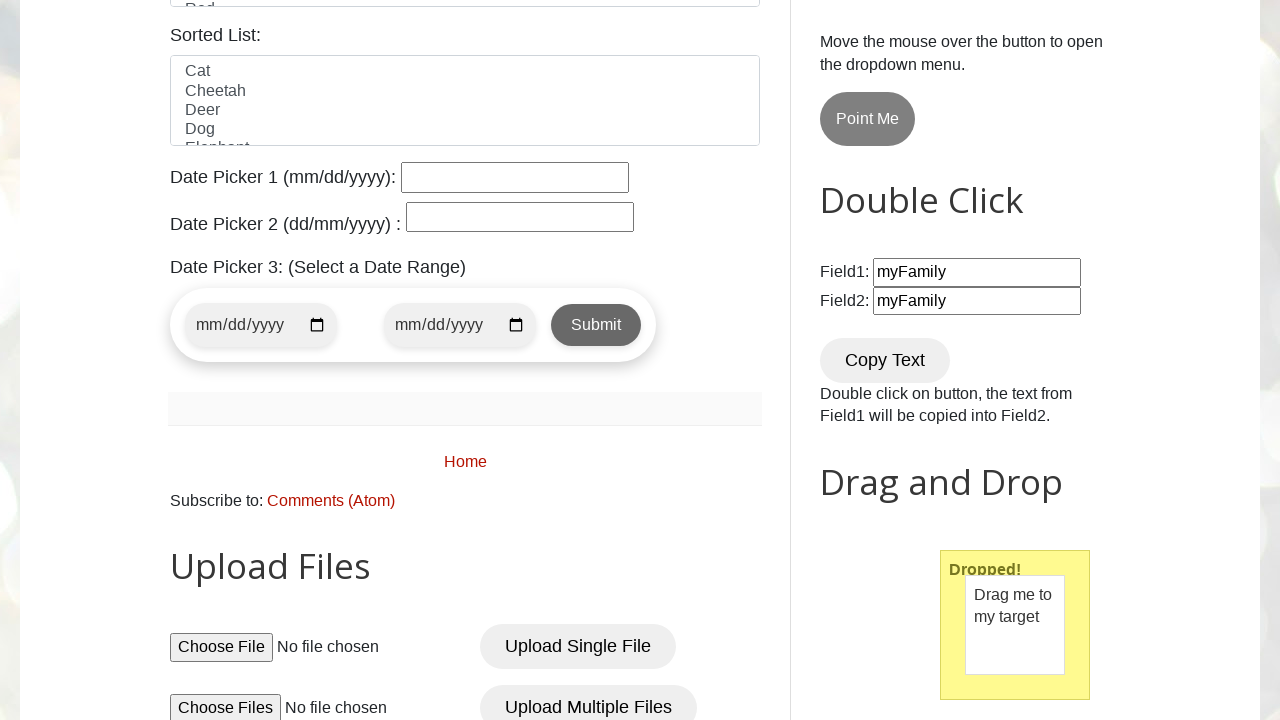

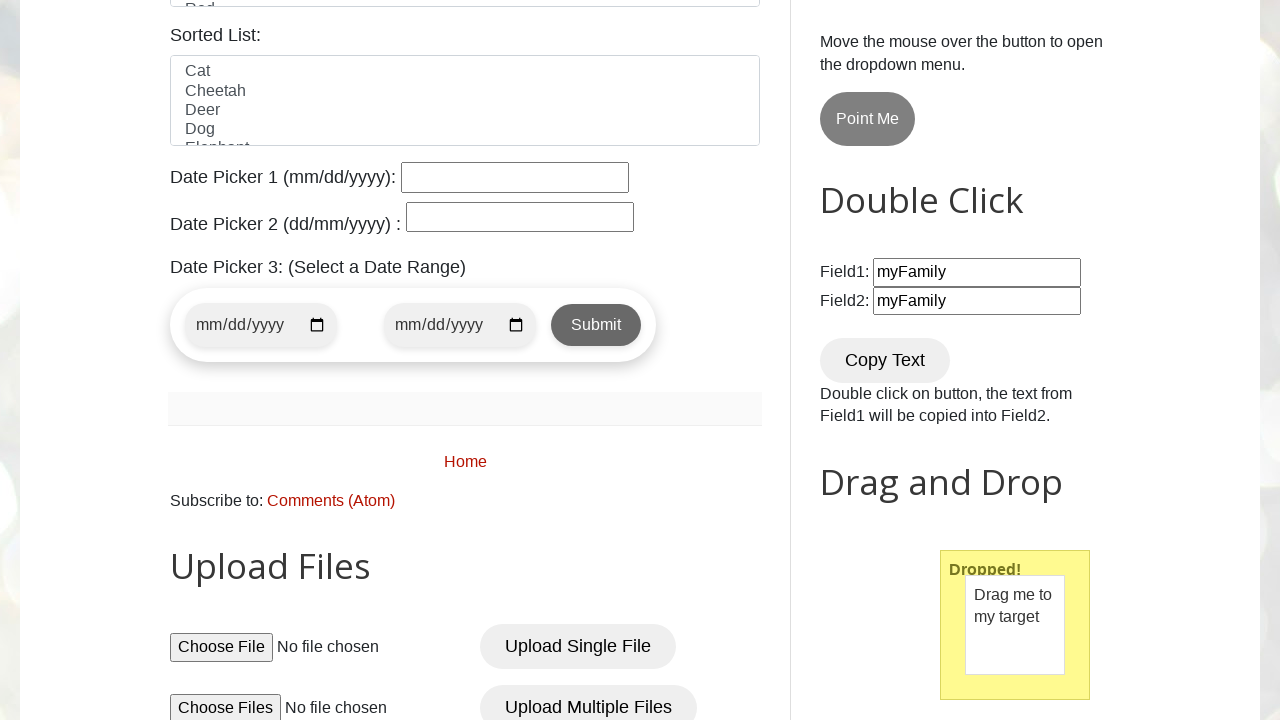